Tests the right click functionality on the DemoQA buttons page by right-clicking the 'Right Click Me' button and verifying the appropriate message appears.

Starting URL: https://demoqa.com/elements

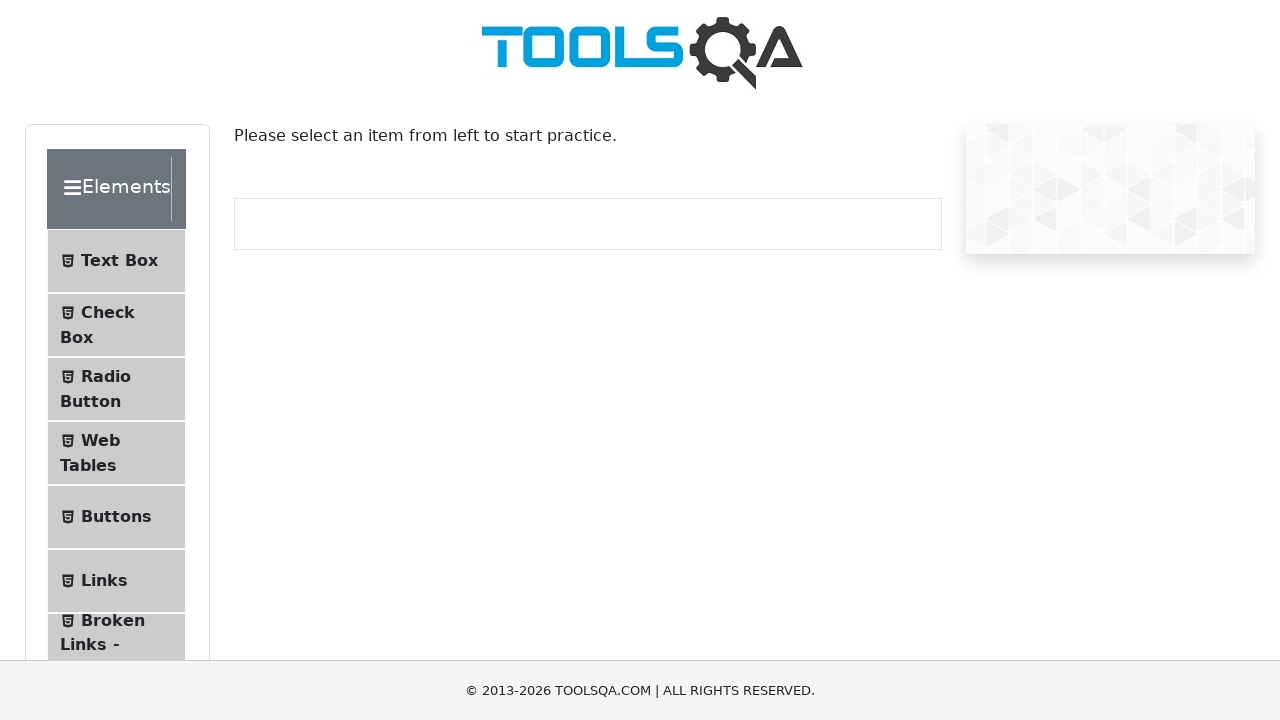

Clicked on Buttons menu item at (116, 517) on li:has-text('Buttons')
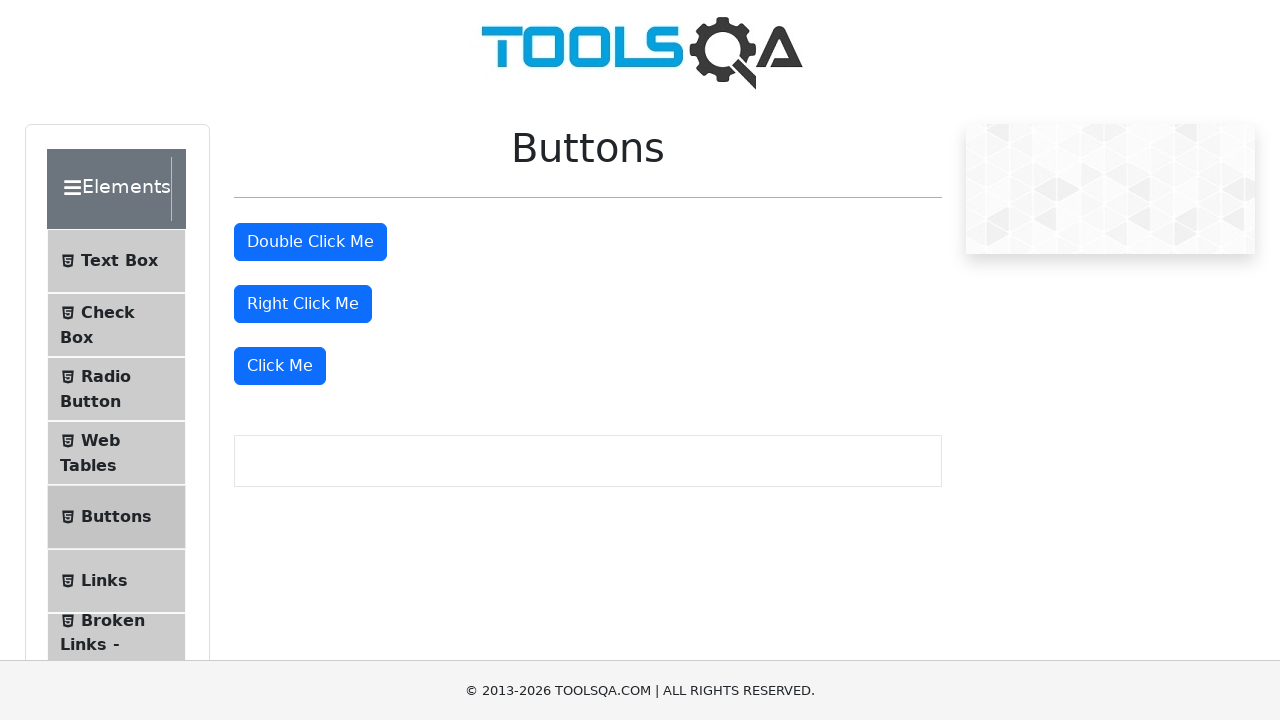

Buttons page loaded successfully
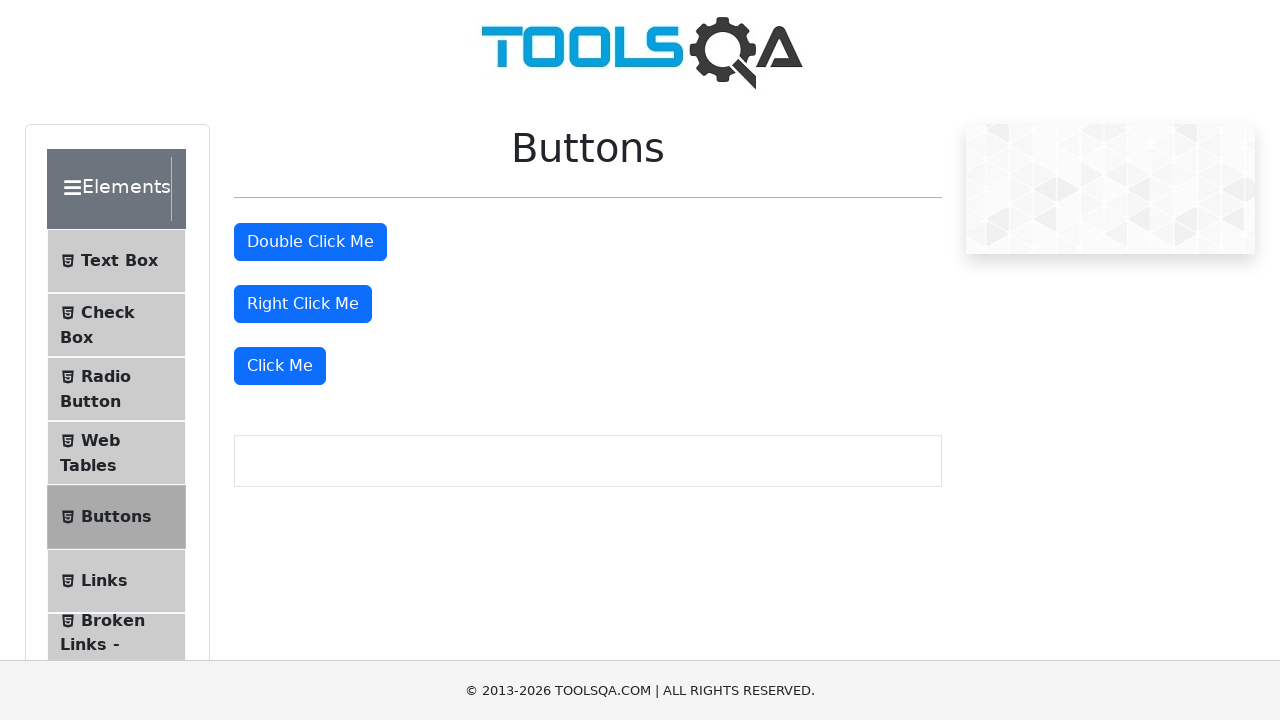

Right-clicked the 'Right Click Me' button at (303, 304) on internal:role=button[name="Right Click Me"i]
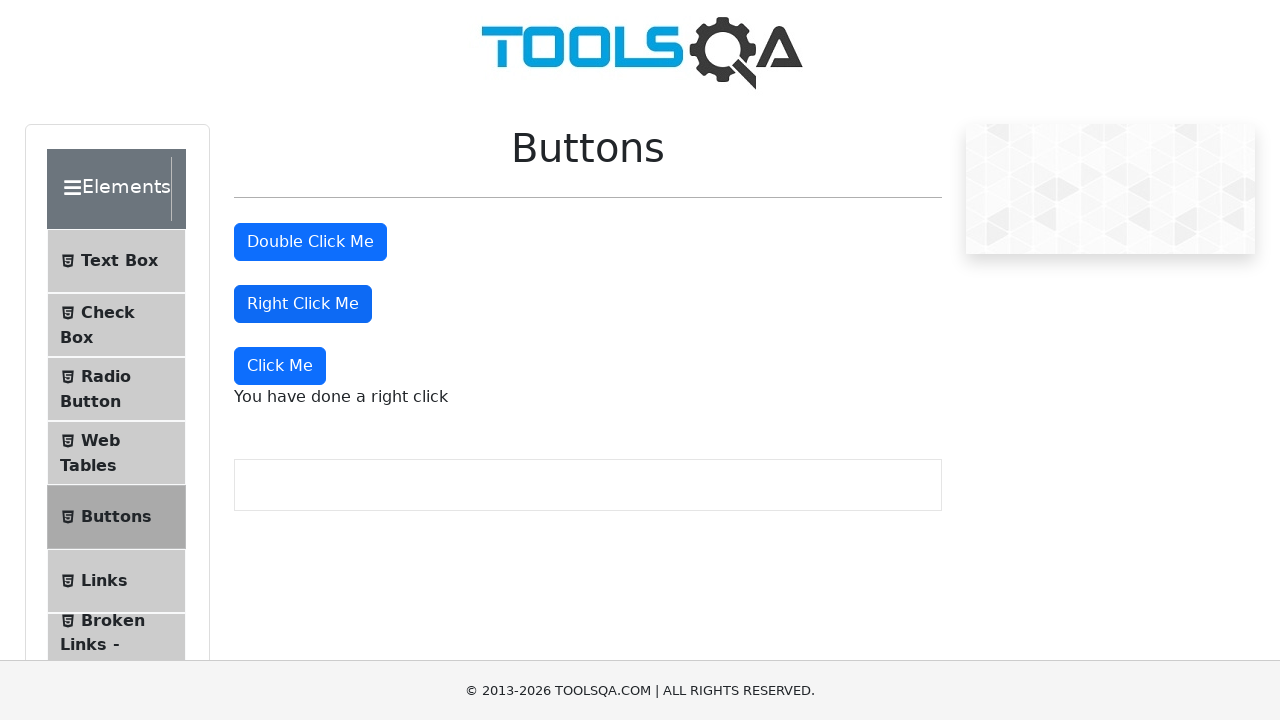

Right click confirmation message appeared
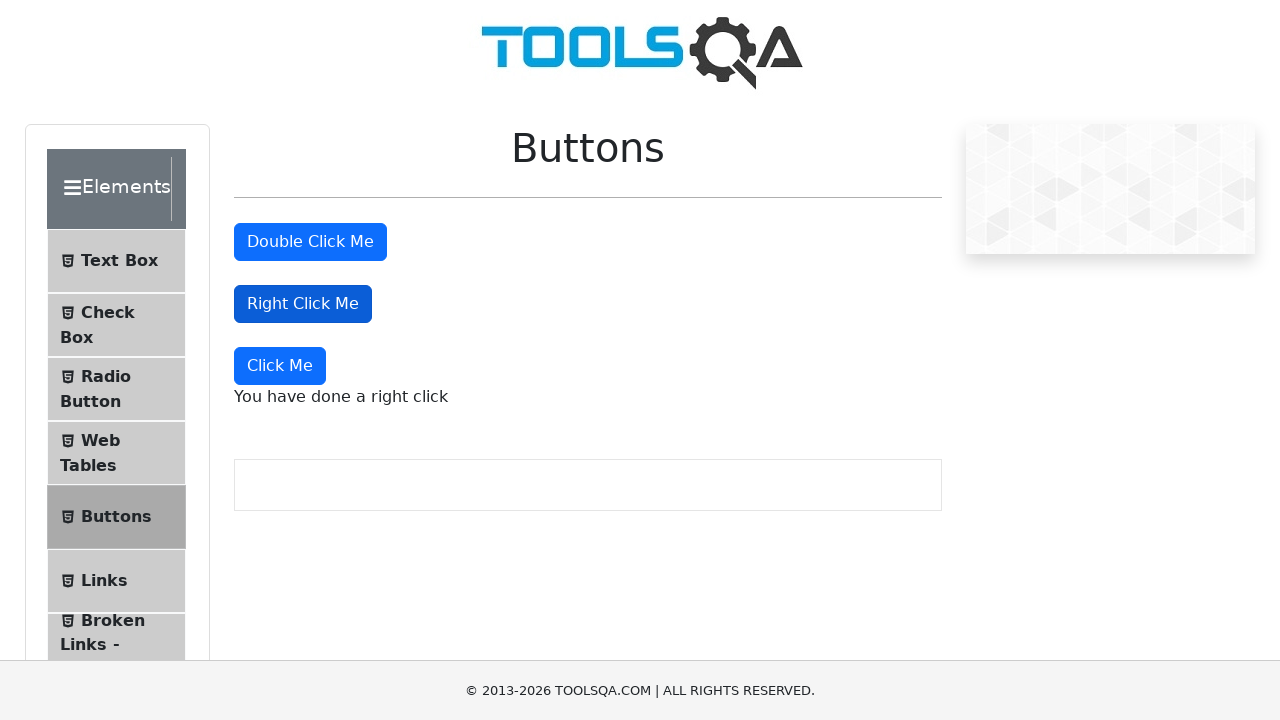

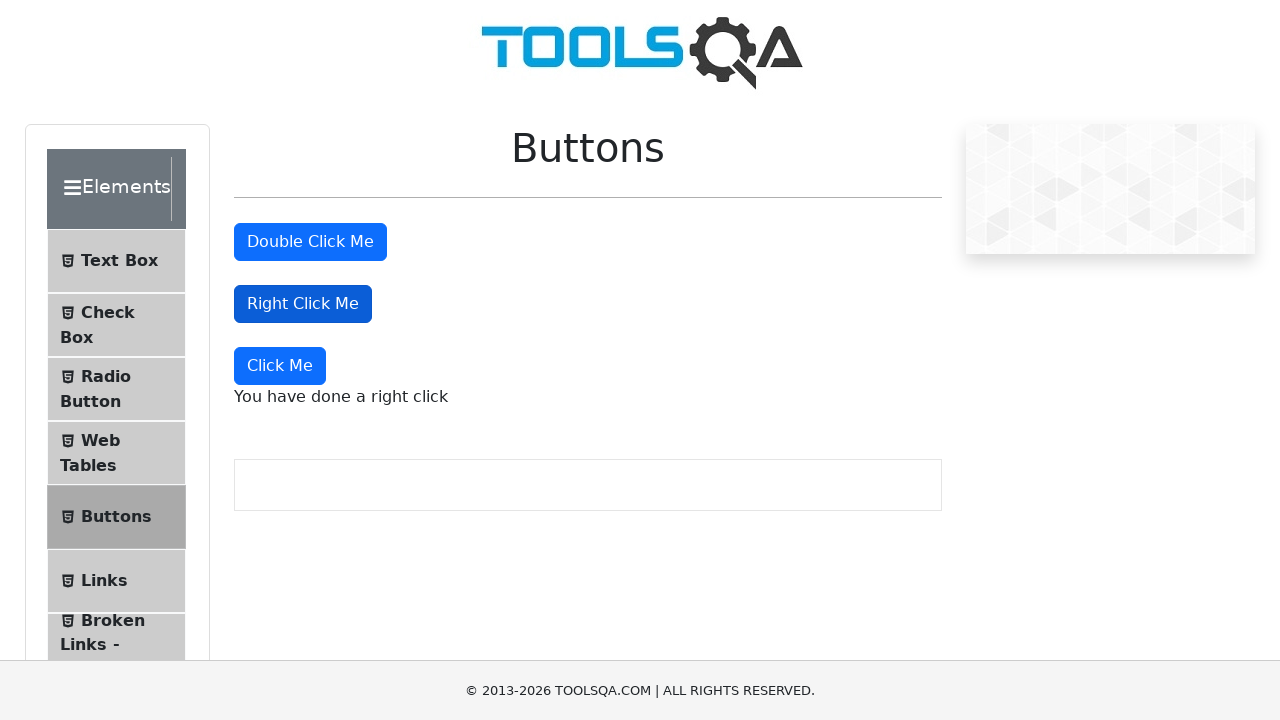